Tests successful registration by filling all fields (first name, last name, email, phone, address) and verifying the success message

Starting URL: https://suninjuly.github.io/registration1.html

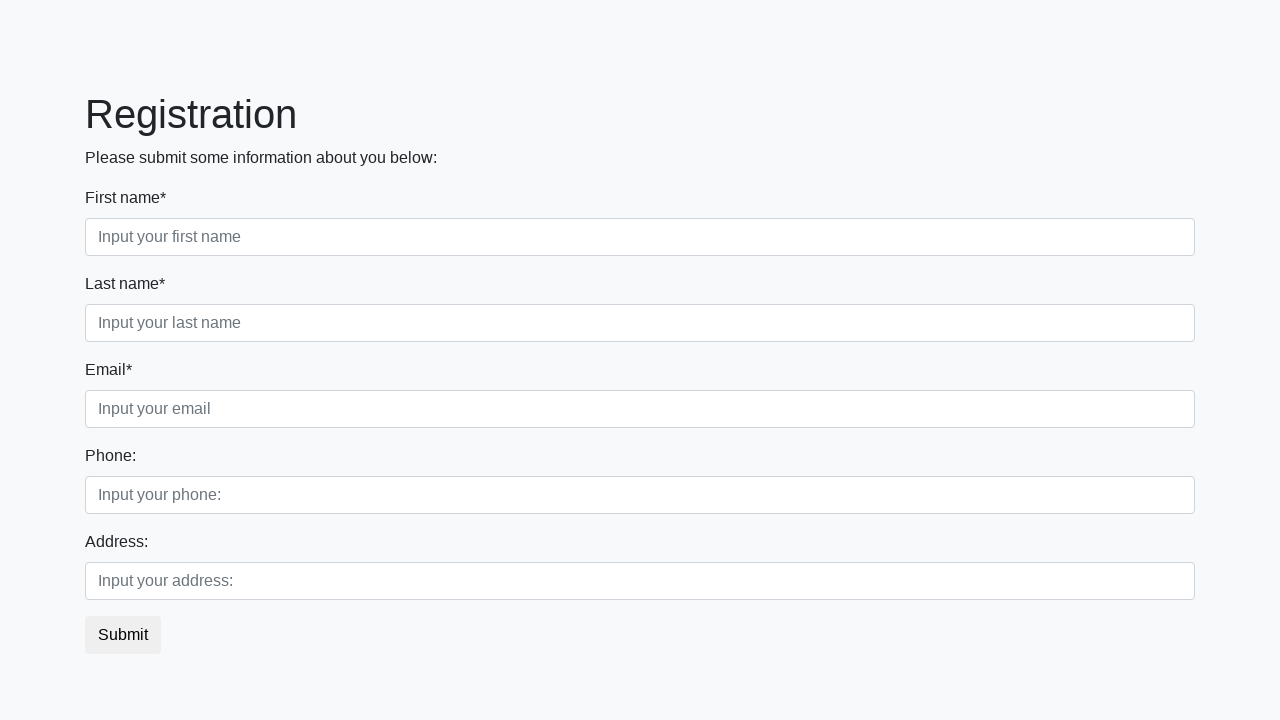

Filled first name field with 'Sarah' on input[placeholder='Input your first name']
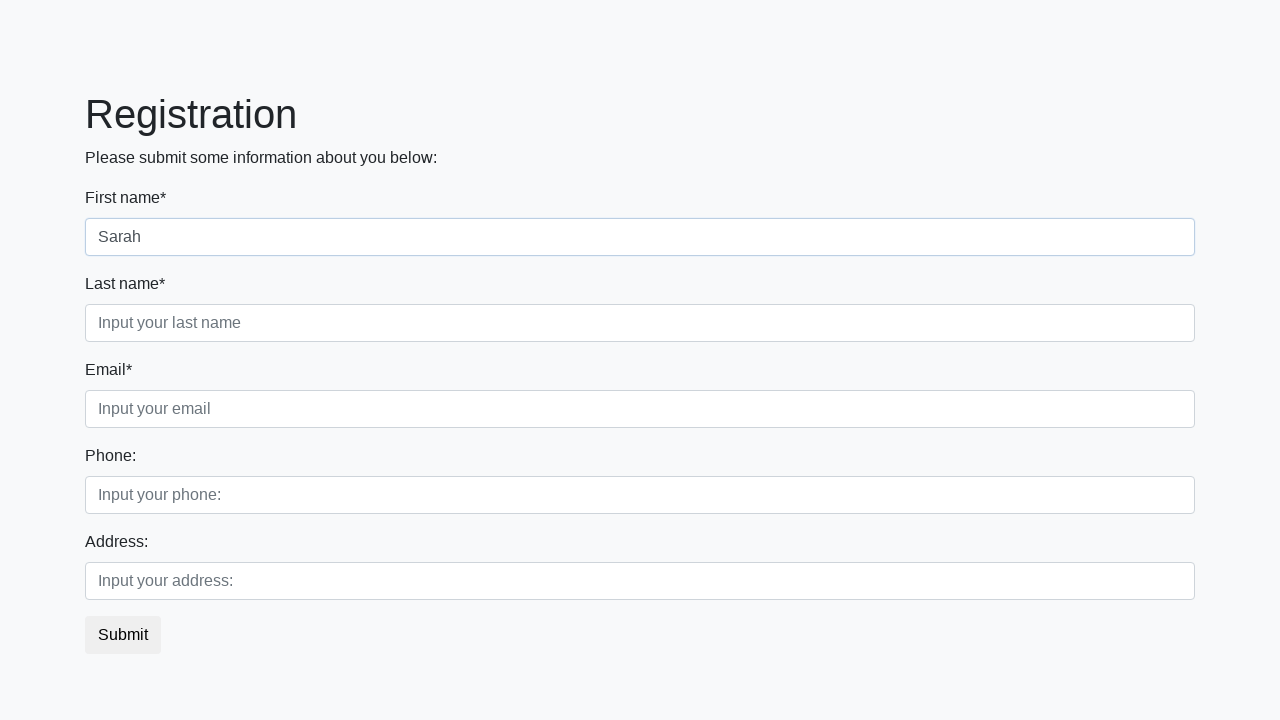

Filled last name field with 'Miller' on input[placeholder='Input your last name']
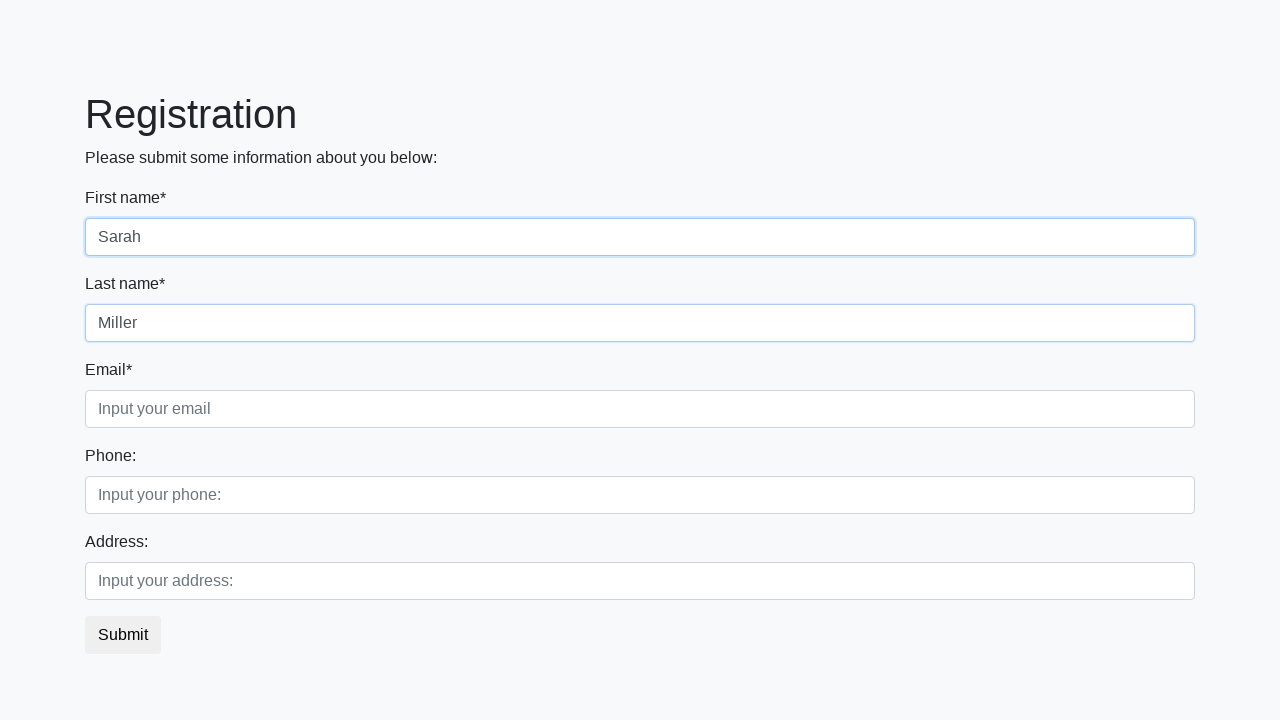

Filled email field with 'smiller@example.com' on .form-control.third
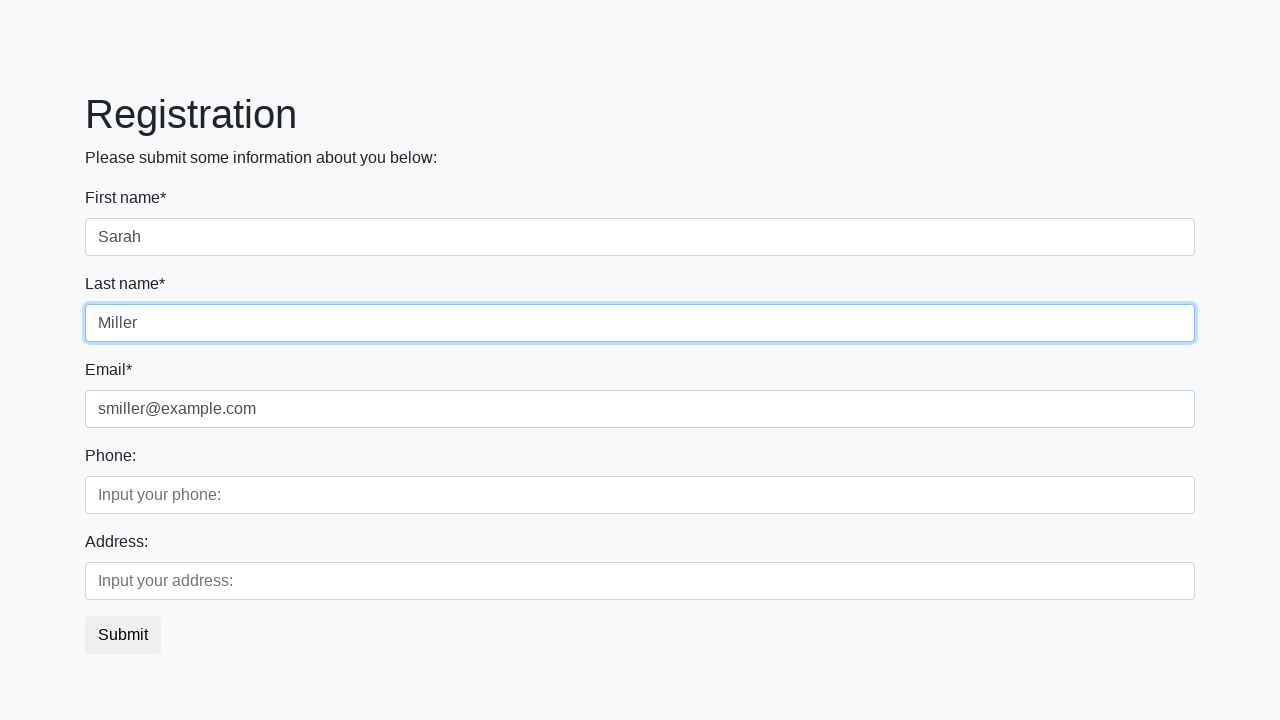

Filled phone field with '5551234567' on input[placeholder='Input your phone:']
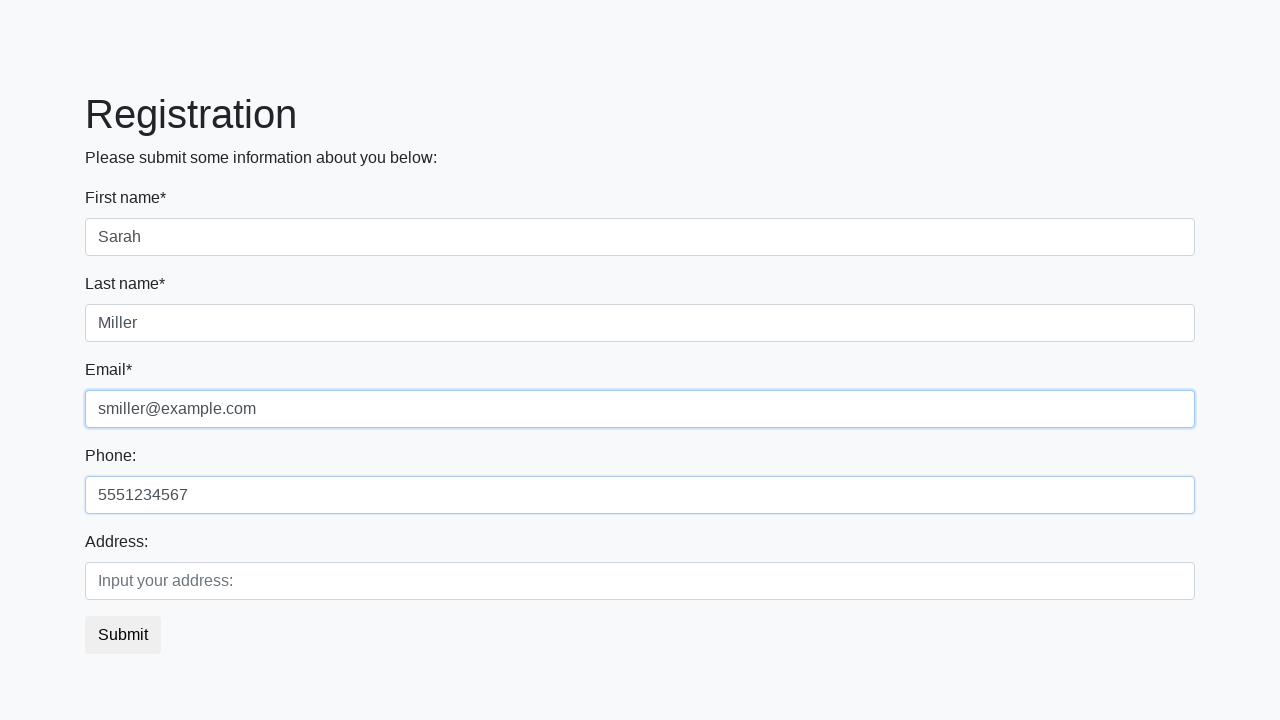

Filled address field with 'Oak Avenue, 123' on input[placeholder='Input your address:']
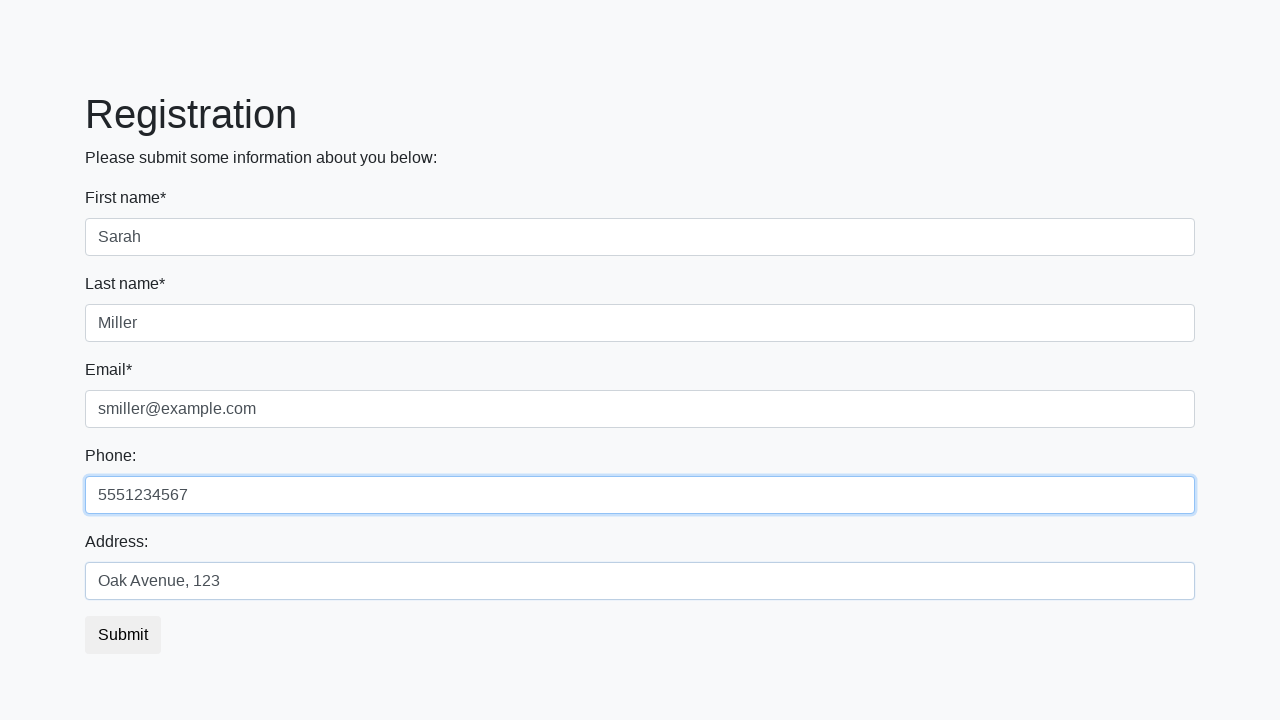

Clicked submit button to register at (123, 635) on .btn-default
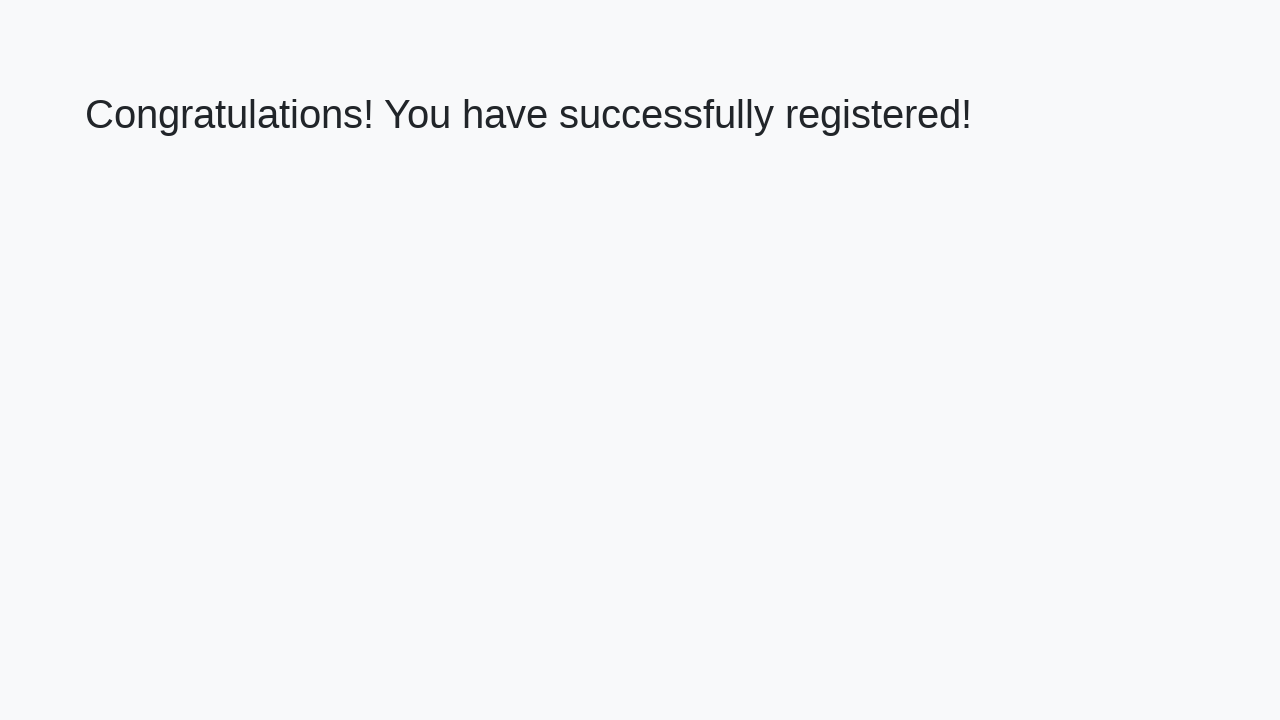

Success message appeared - registration completed successfully
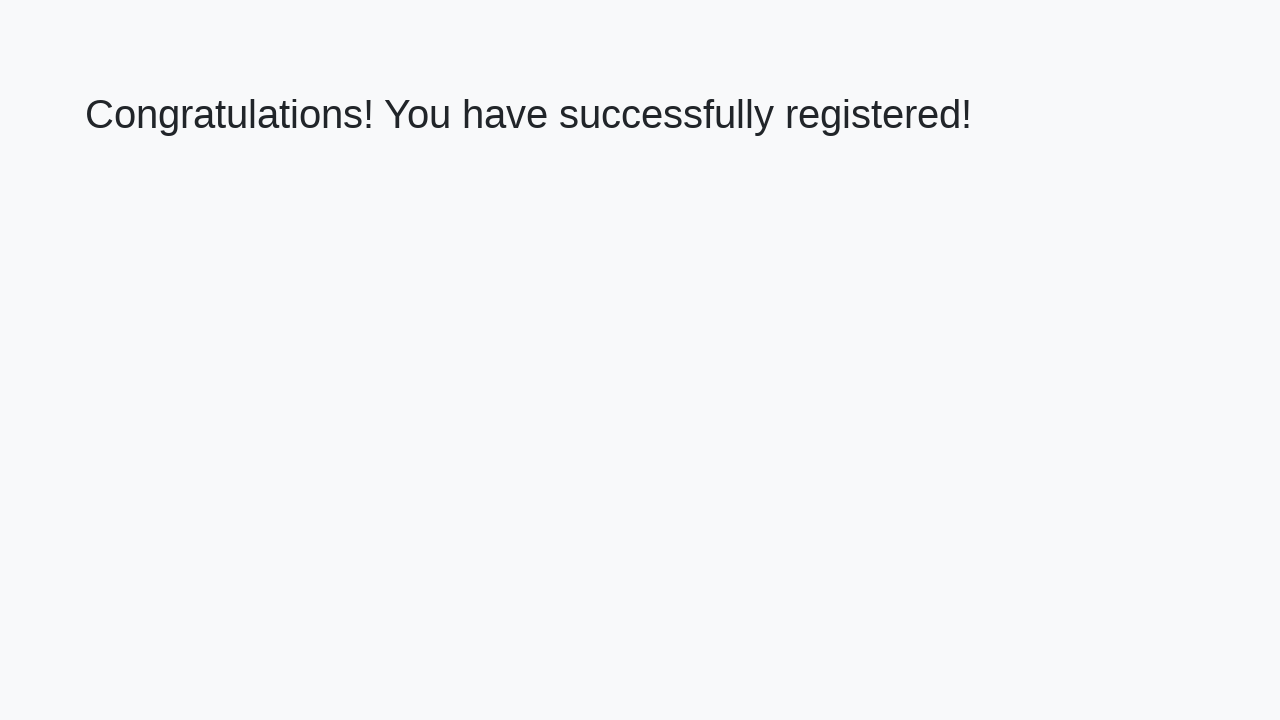

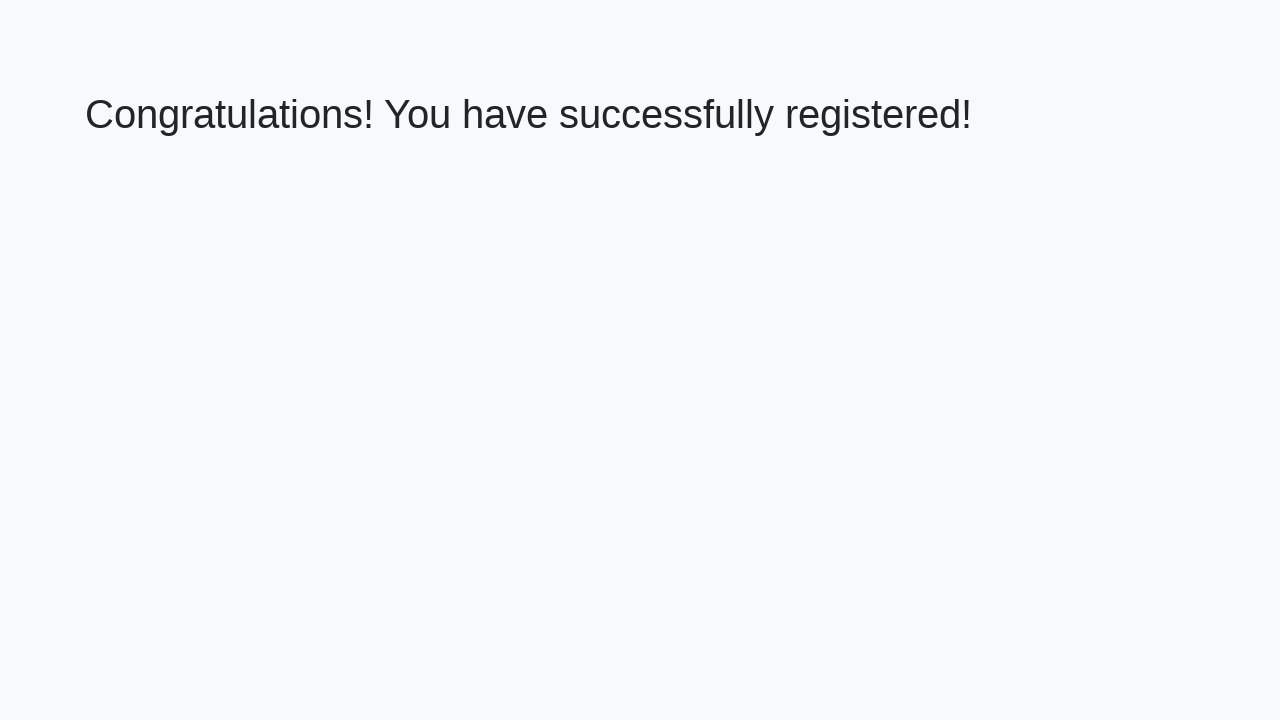